Tests a message form by filling in the first name, last name, and email fields on LeafGround's messages page

Starting URL: https://www.leafground.com/messages.xhtml

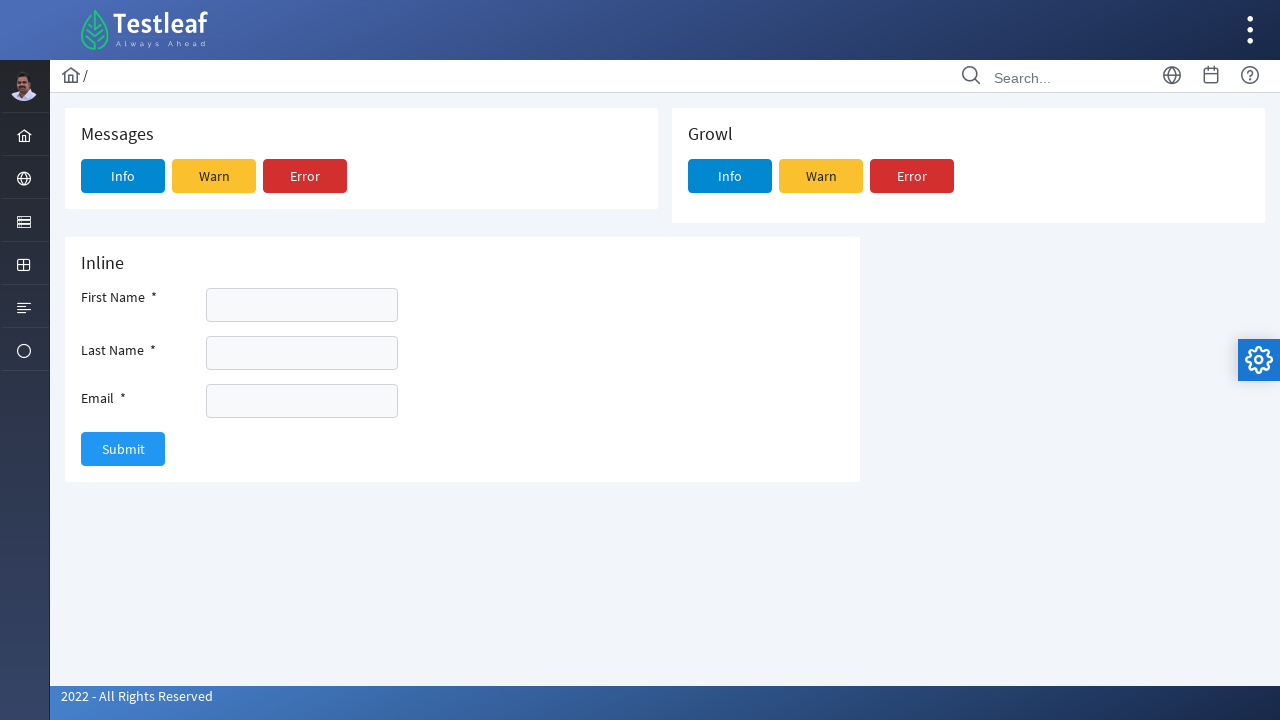

Filled first name field with 'test' on #j_idt100\:firstname
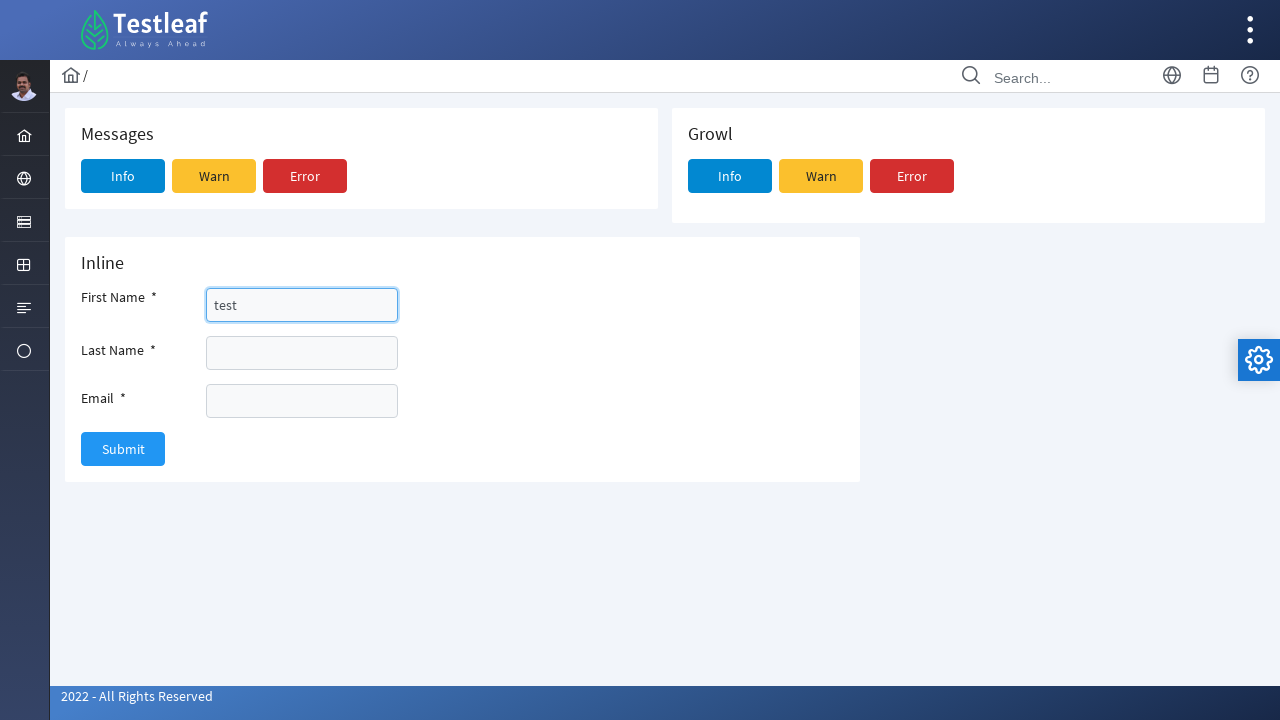

Filled last name field with 'Johnson' on #j_idt100\:lastname
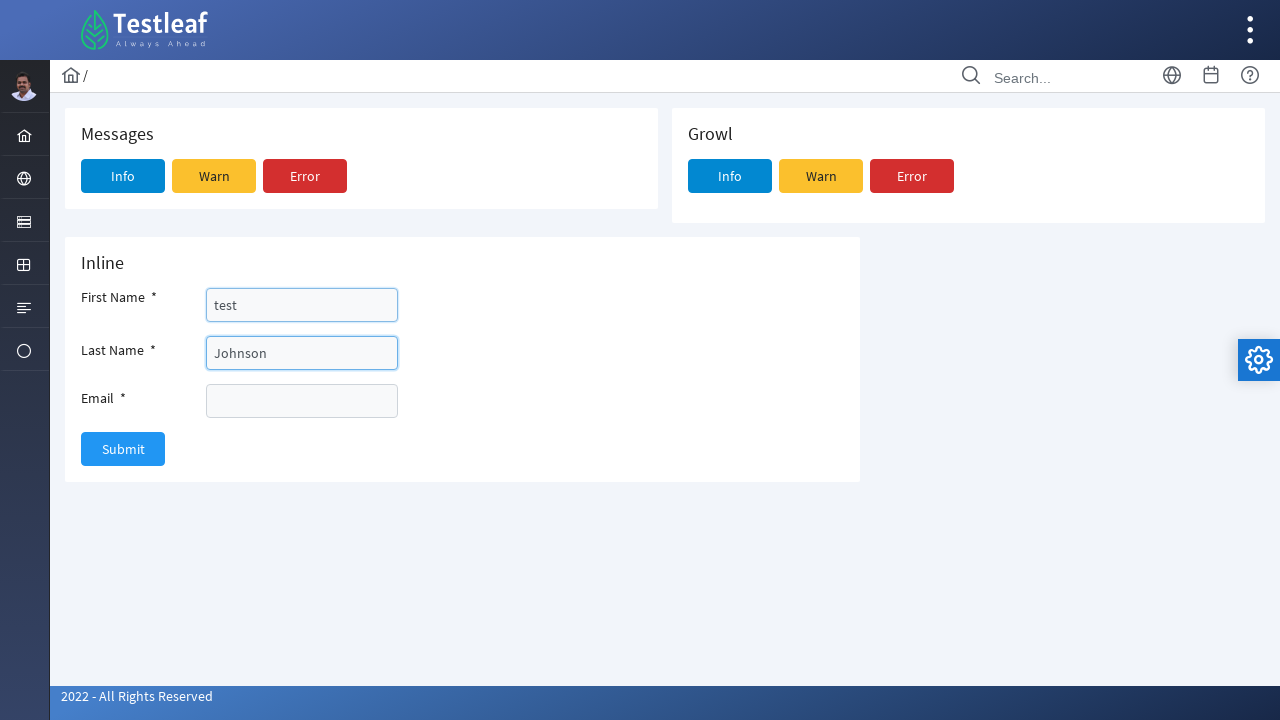

Filled email field with 'testjohnson@example.com' on #j_idt100\:email
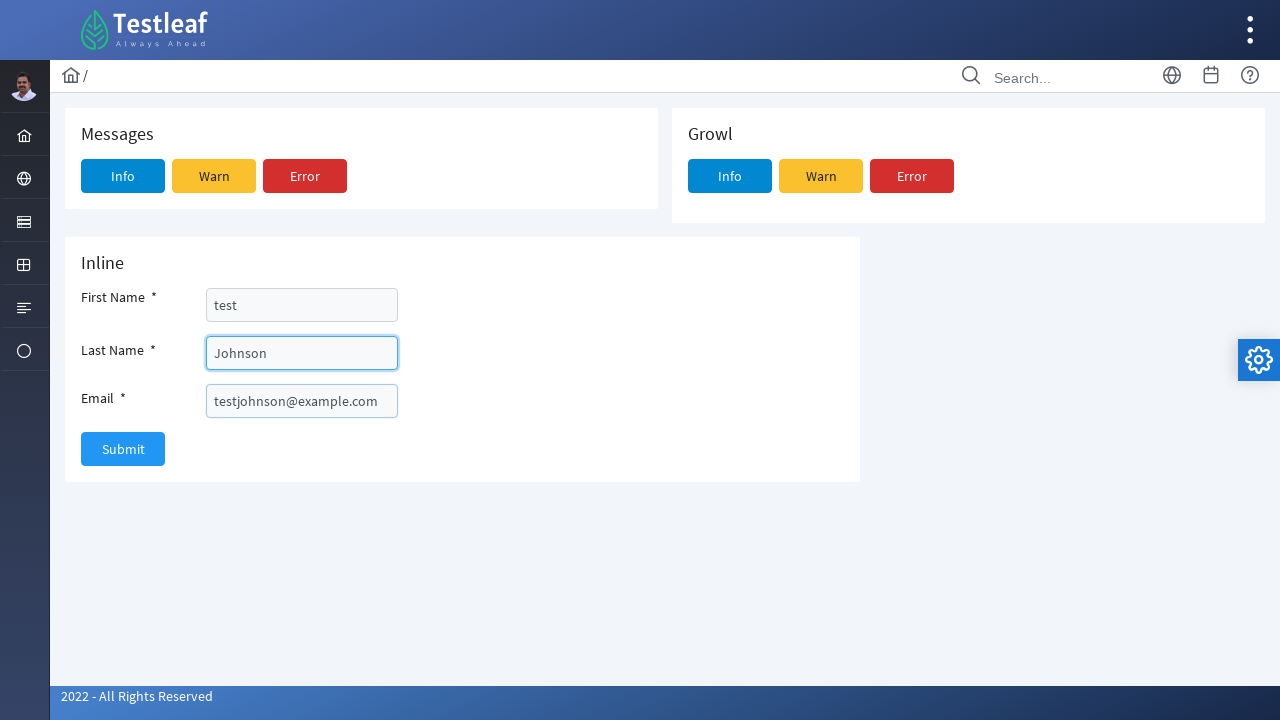

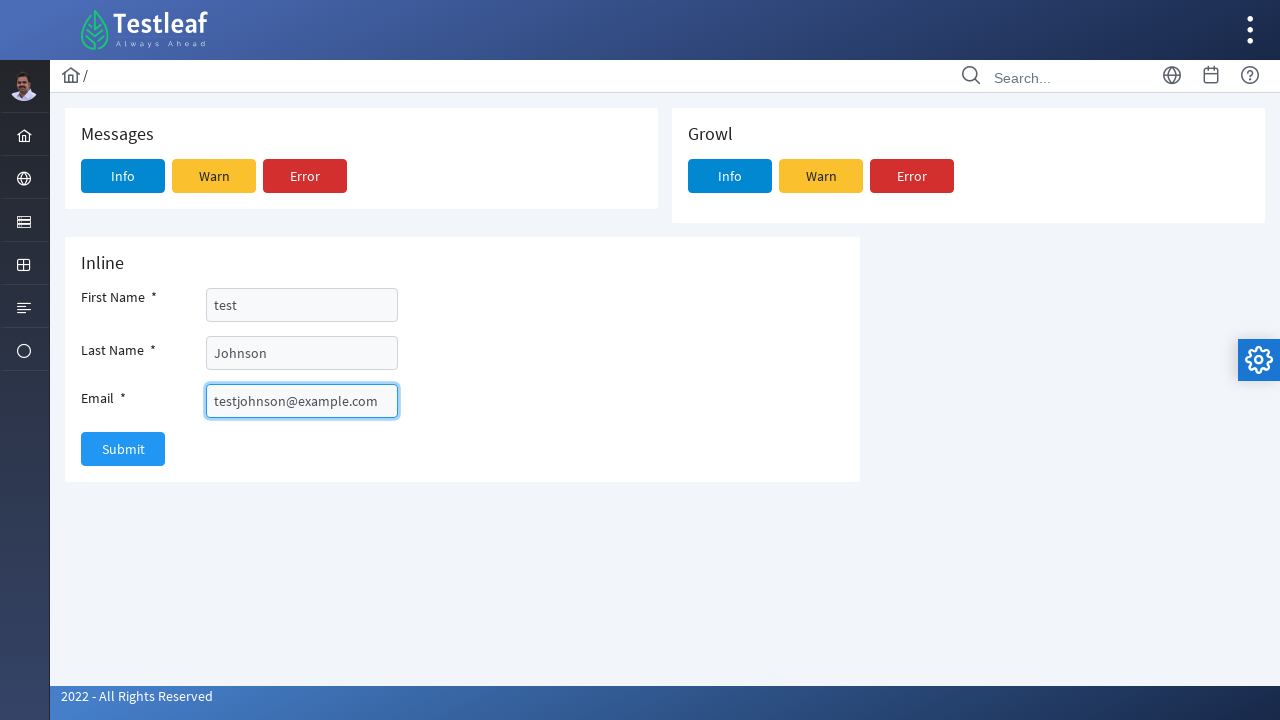